Tests that clicking on Home links opens a new tab with the expected page content, then closes the tab and returns to the original page

Starting URL: https://demoqa.com/links

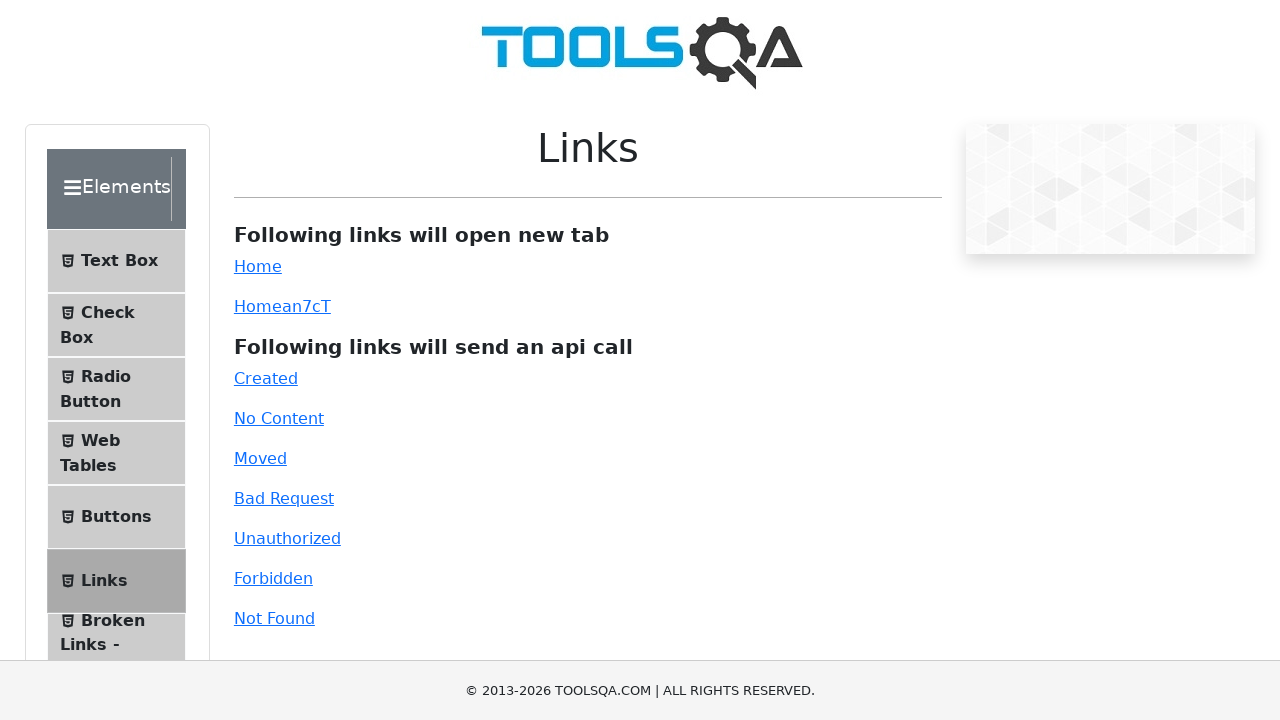

Clicked the simple Home link (#simpleLink) at (258, 266) on #simpleLink
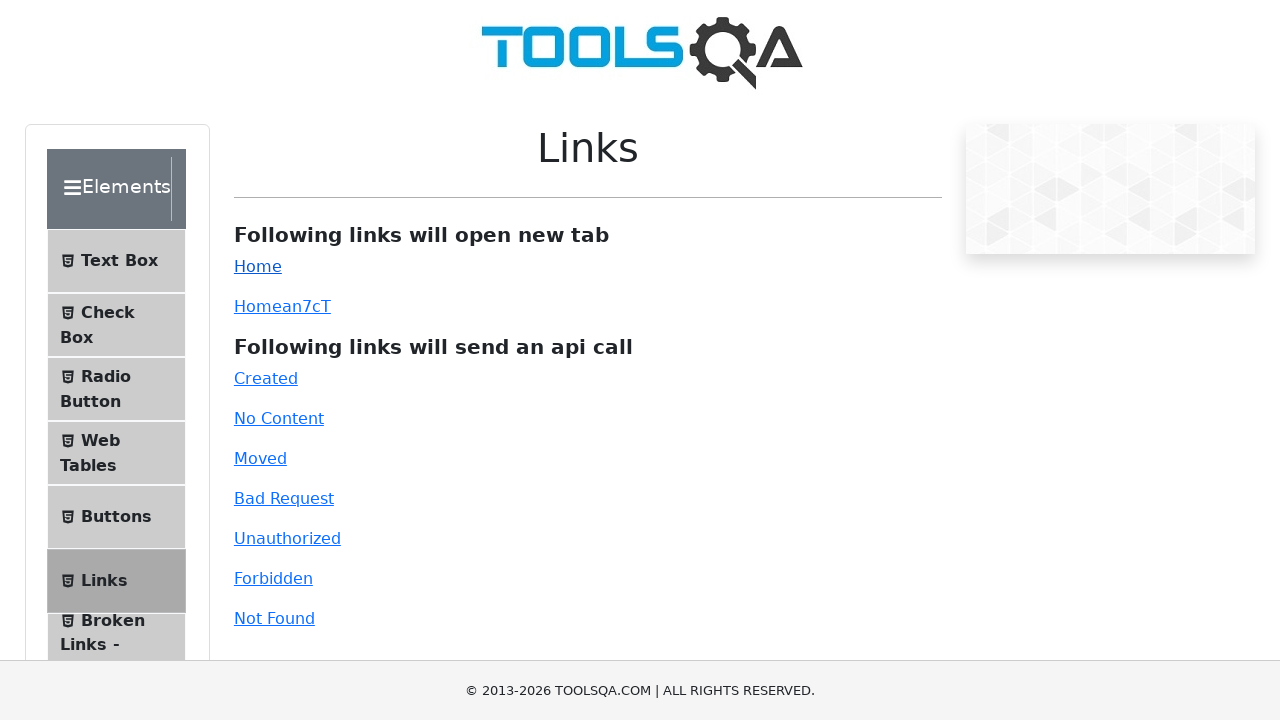

New tab opened from simple Home link
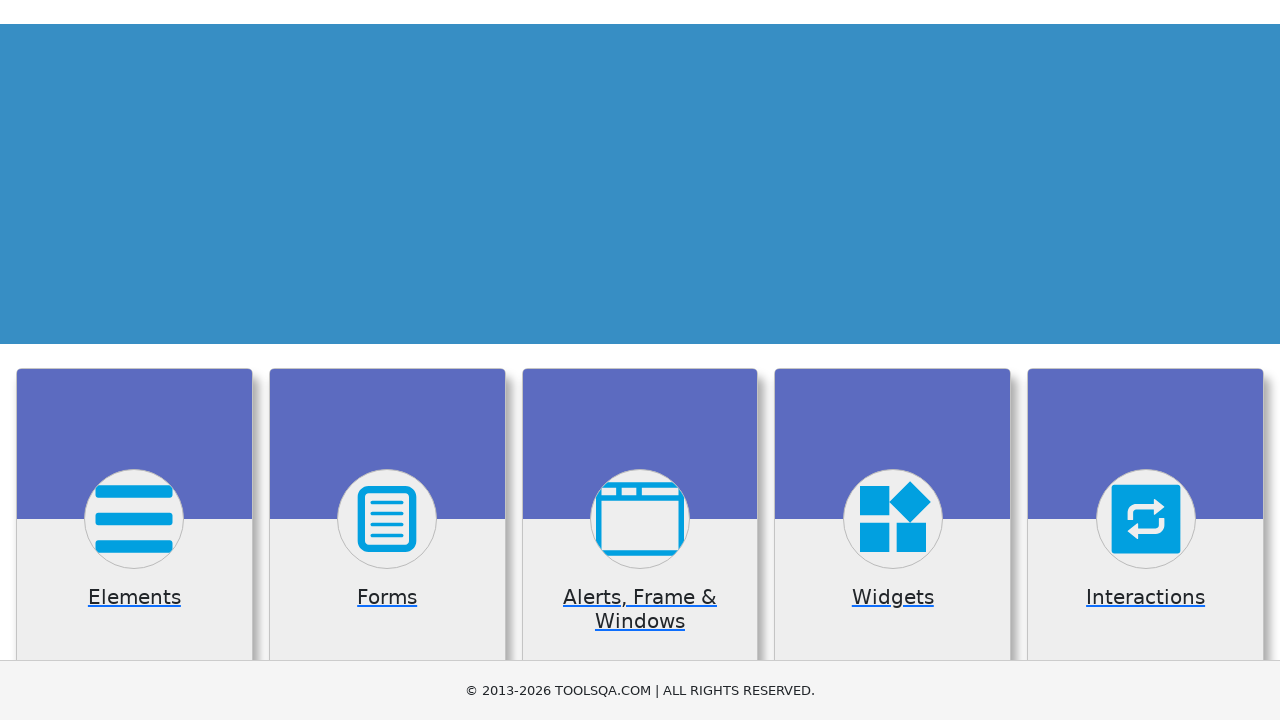

New page loaded completely
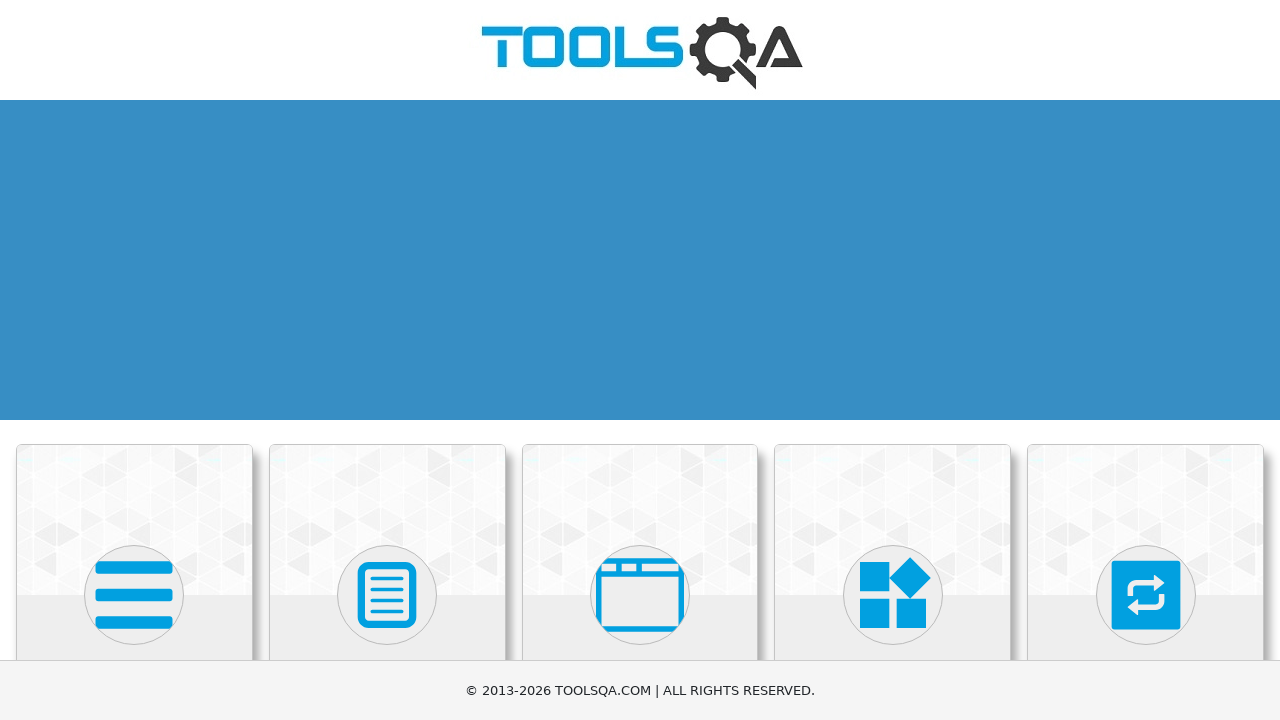

Located Selenium Online Training image on new page
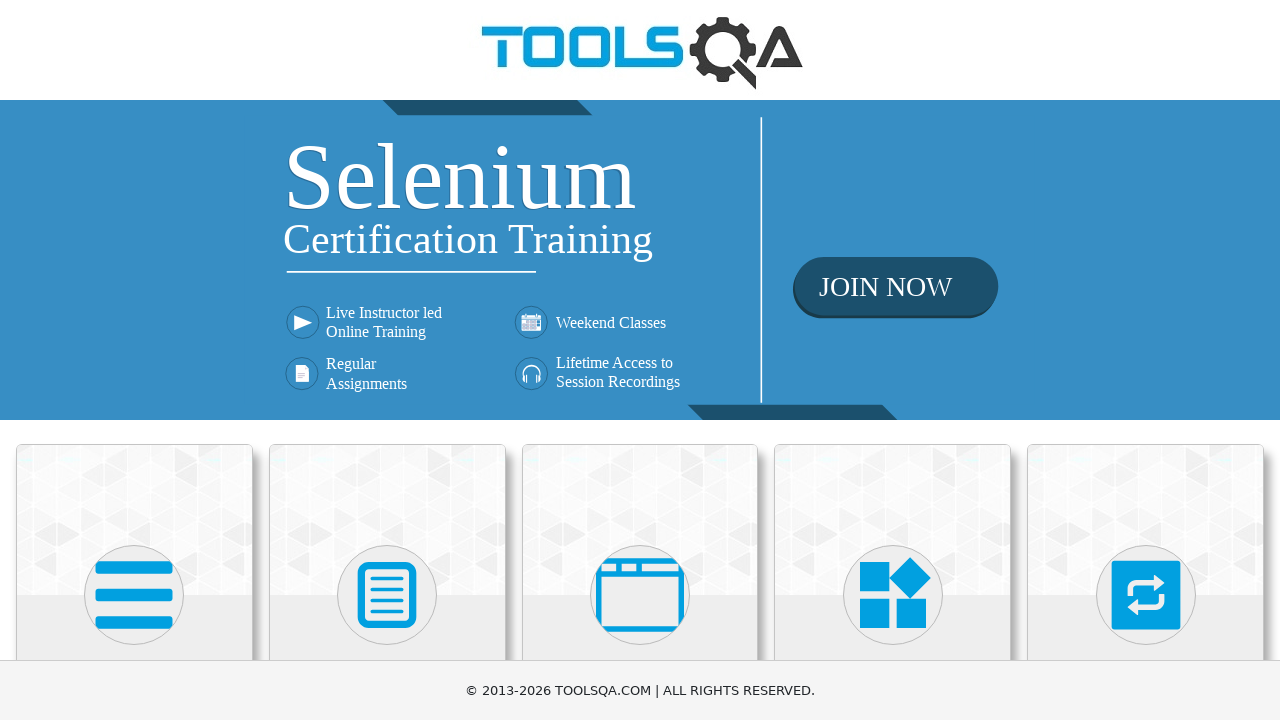

Verified Selenium Online Training image is visible
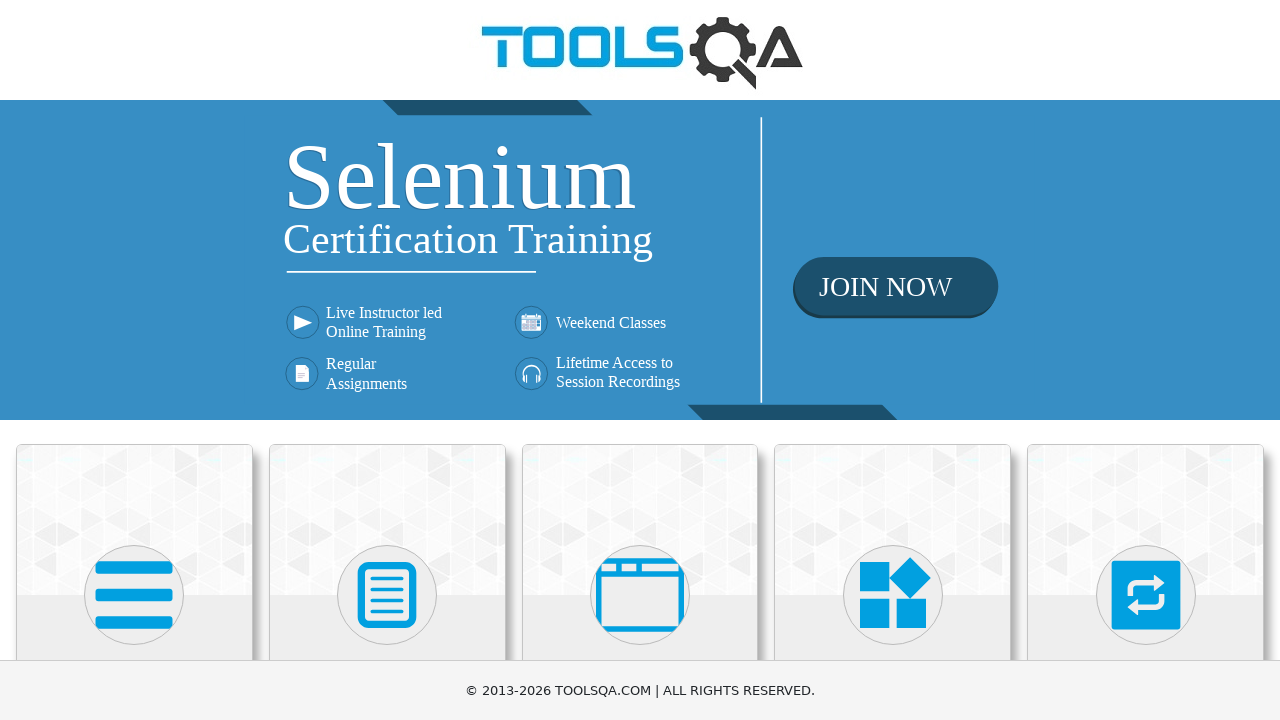

Closed the simple Home link tab
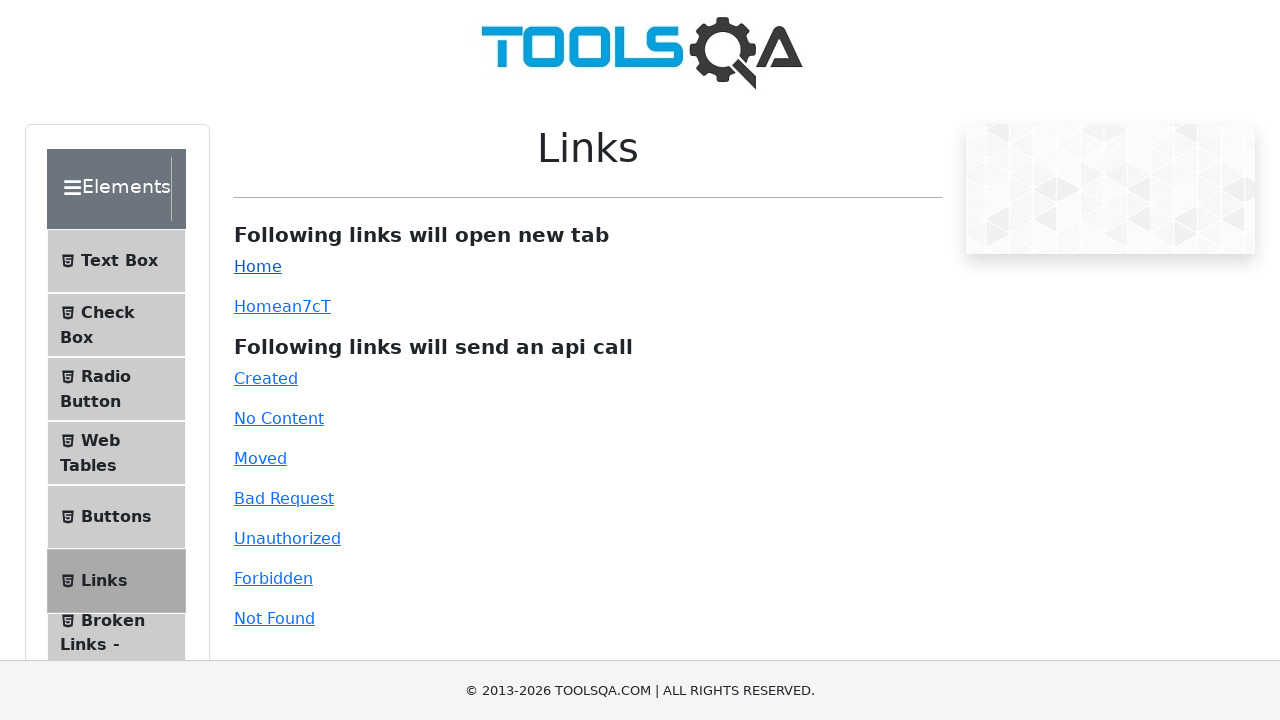

Clicked the dynamic Home link (#dynamicLink) at (258, 306) on #dynamicLink
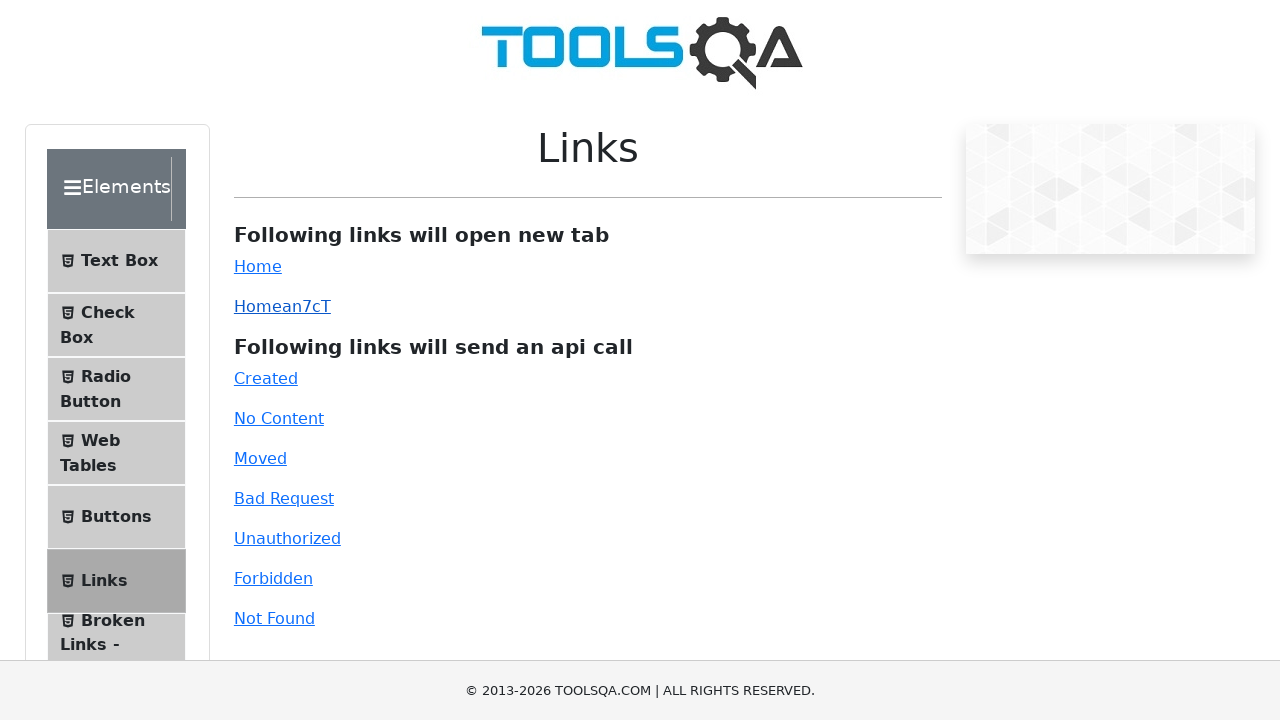

New tab opened from dynamic Home link
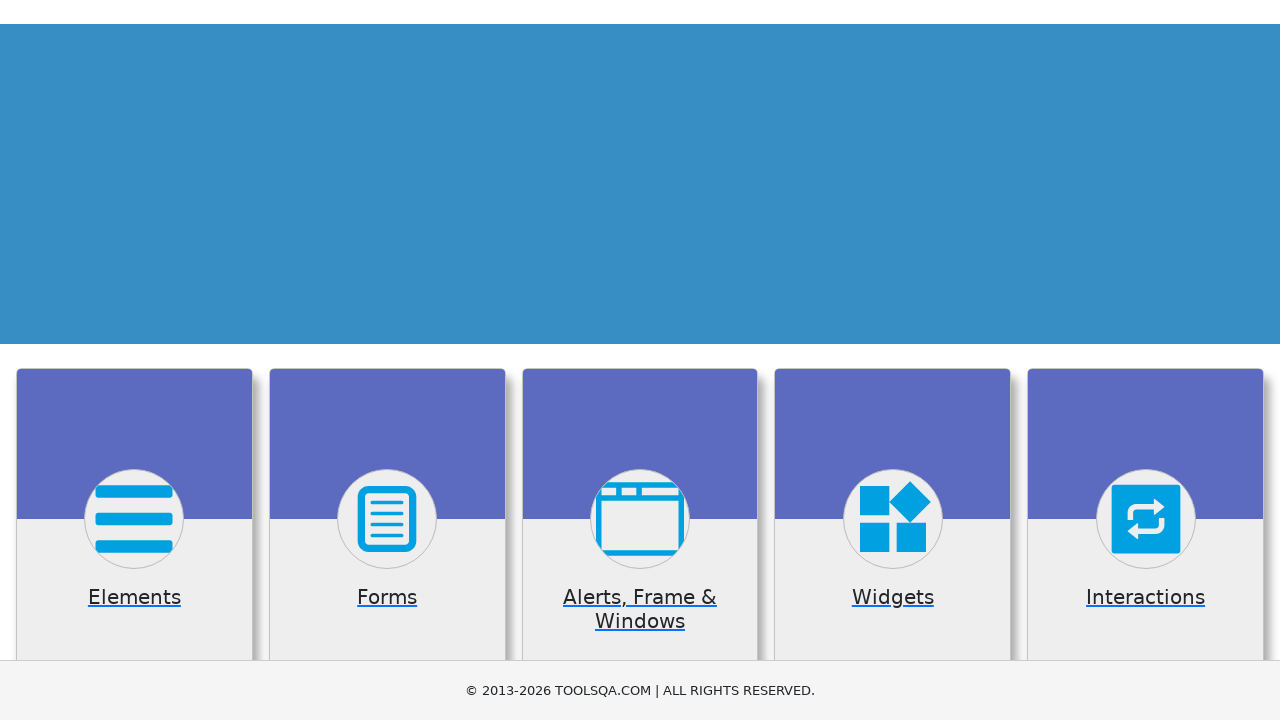

New page loaded completely
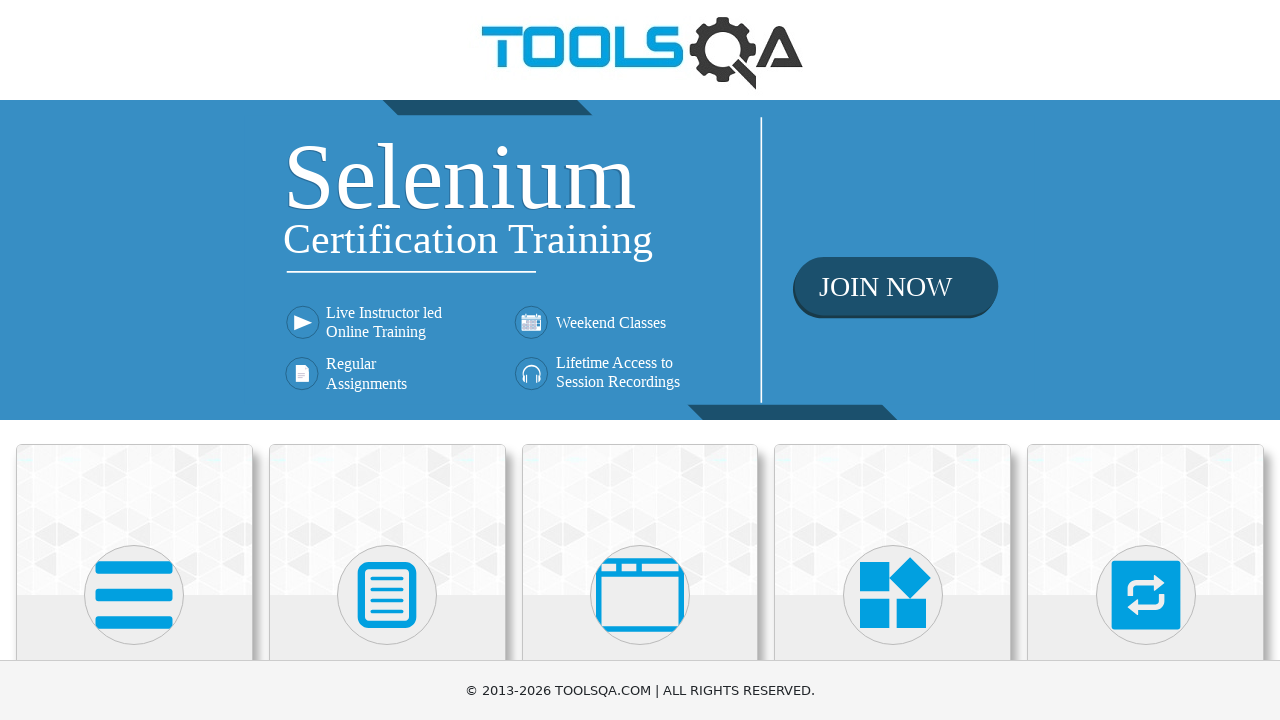

Located Selenium Online Training image on dynamic page
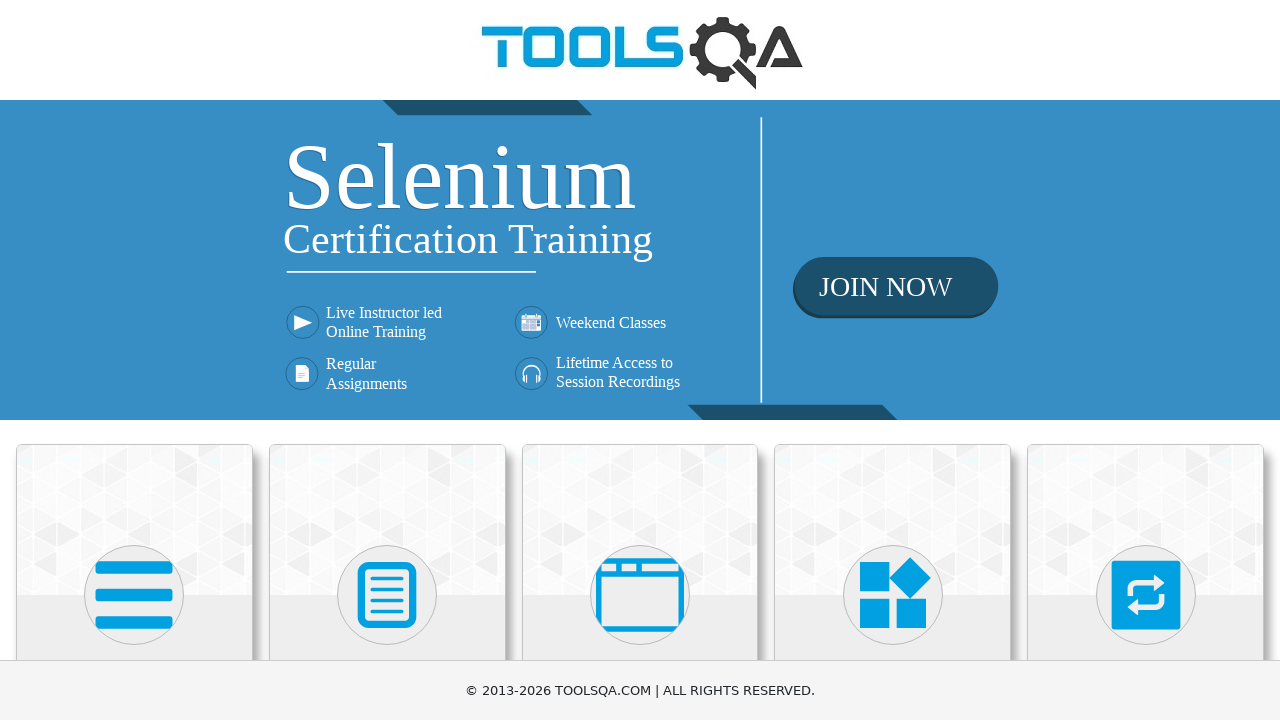

Verified Selenium Online Training image is visible on dynamic page
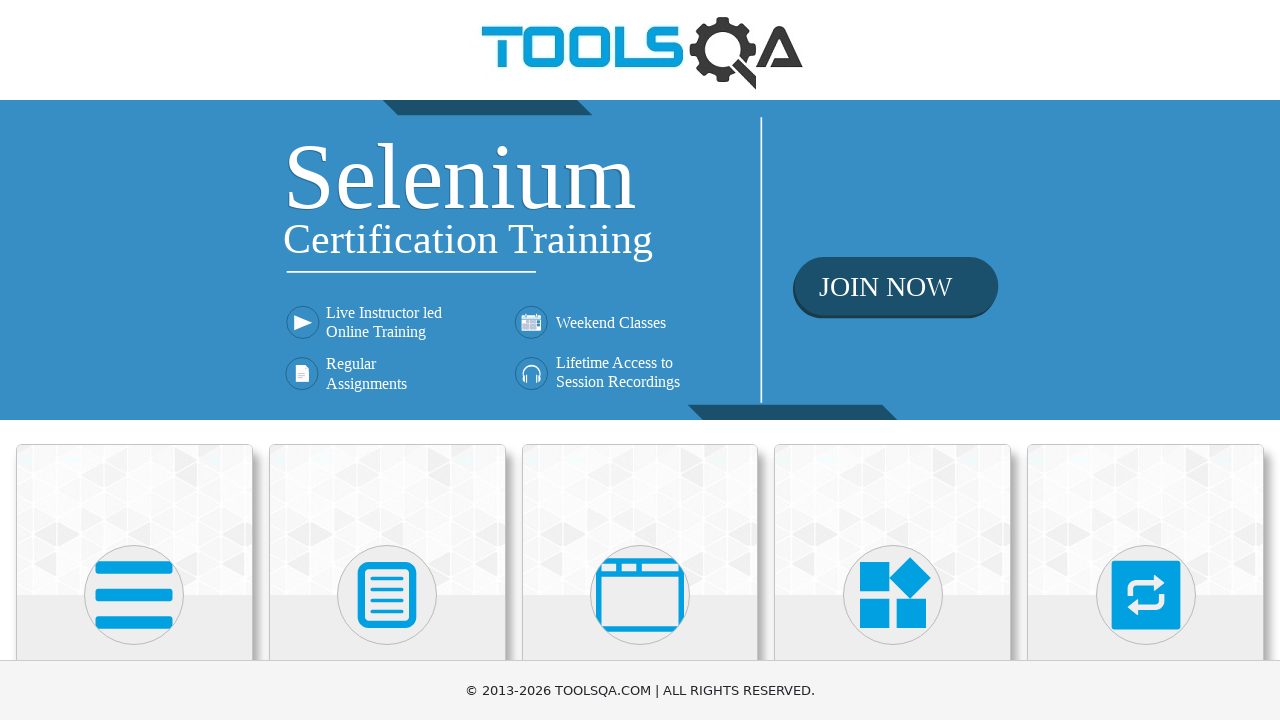

Closed the dynamic Home link tab
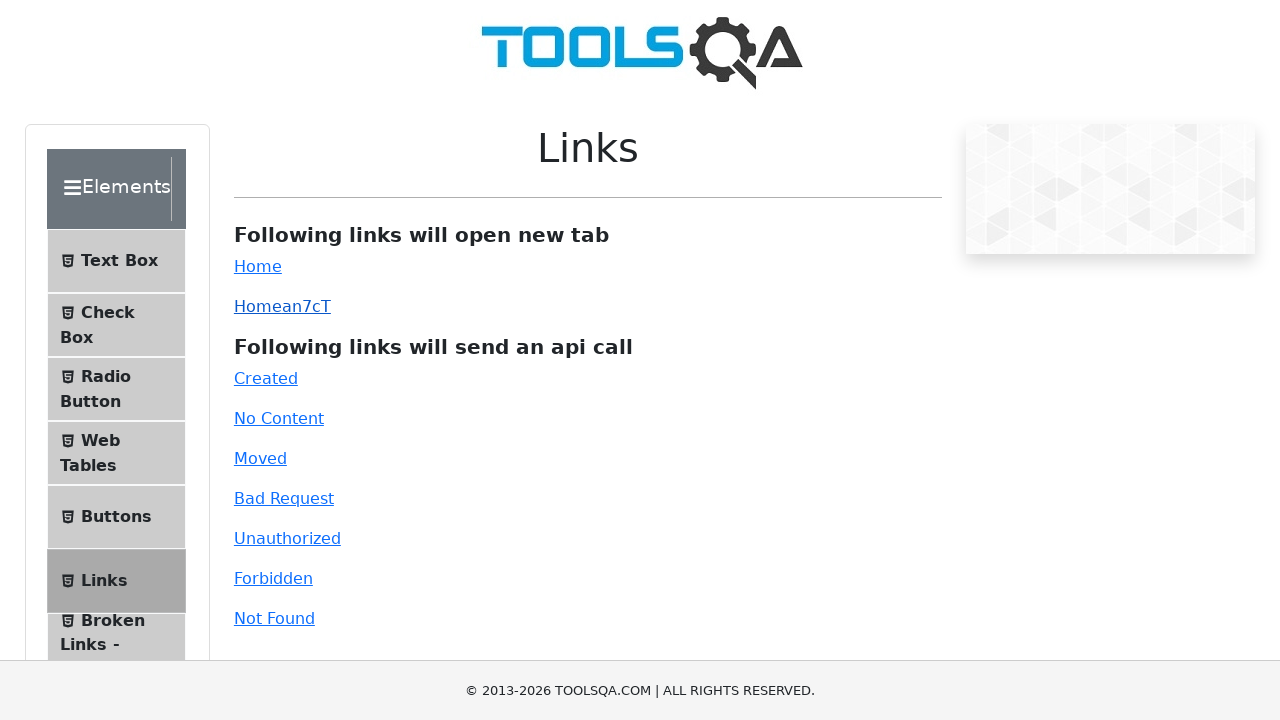

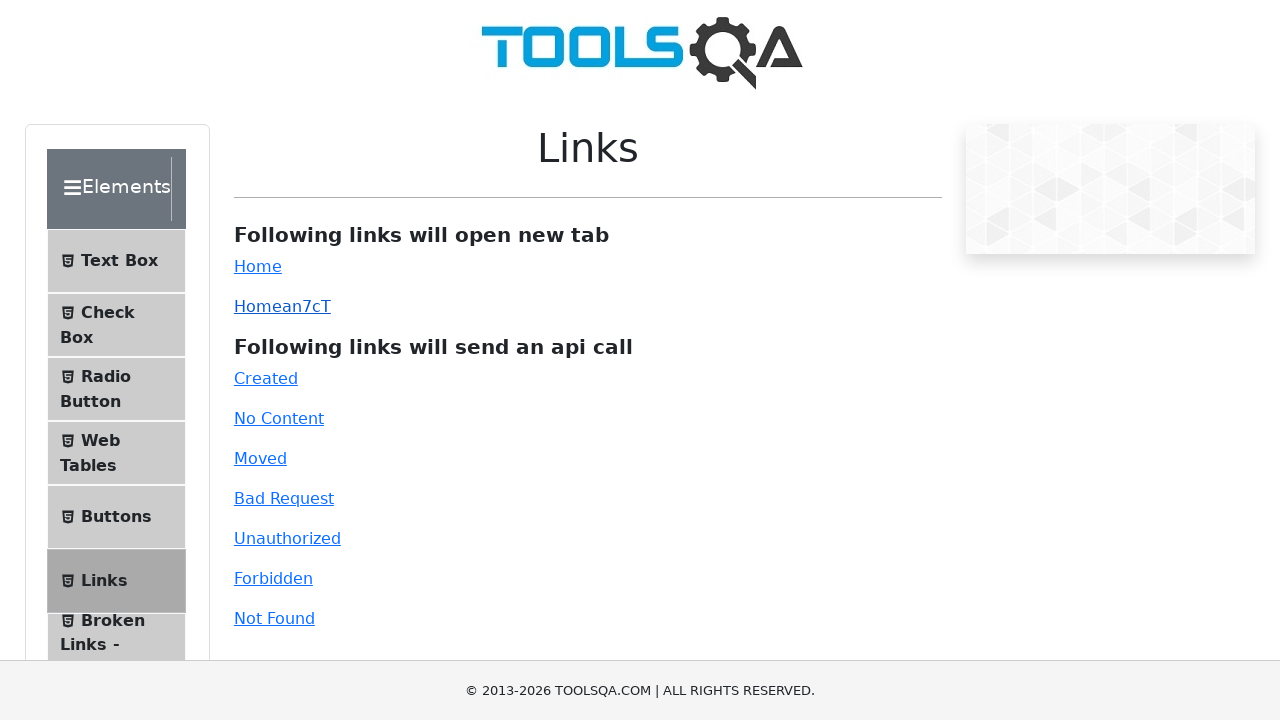